Tests keyboard key press functionality by sending various special keys (Enter, Escape, Delete, Arrow Down) to a text input field on a demo page.

Starting URL: http://the-internet.herokuapp.com/key_presses

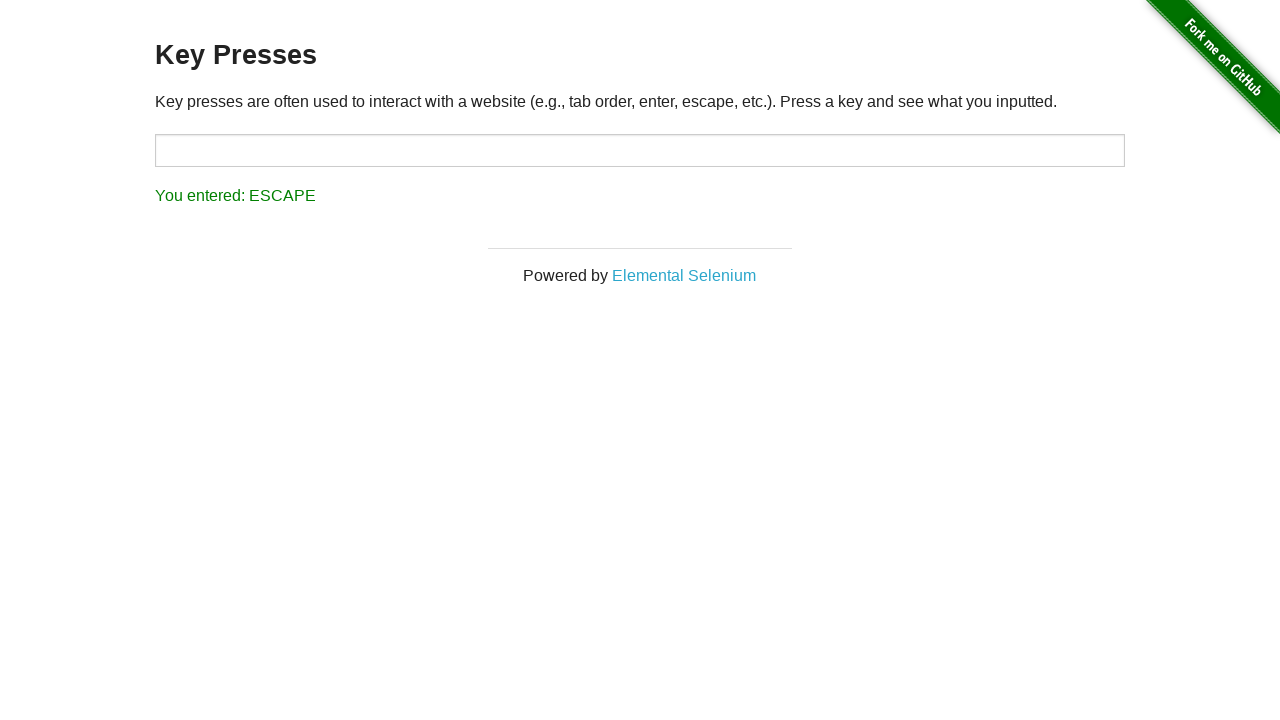

Navigated to key presses demo page
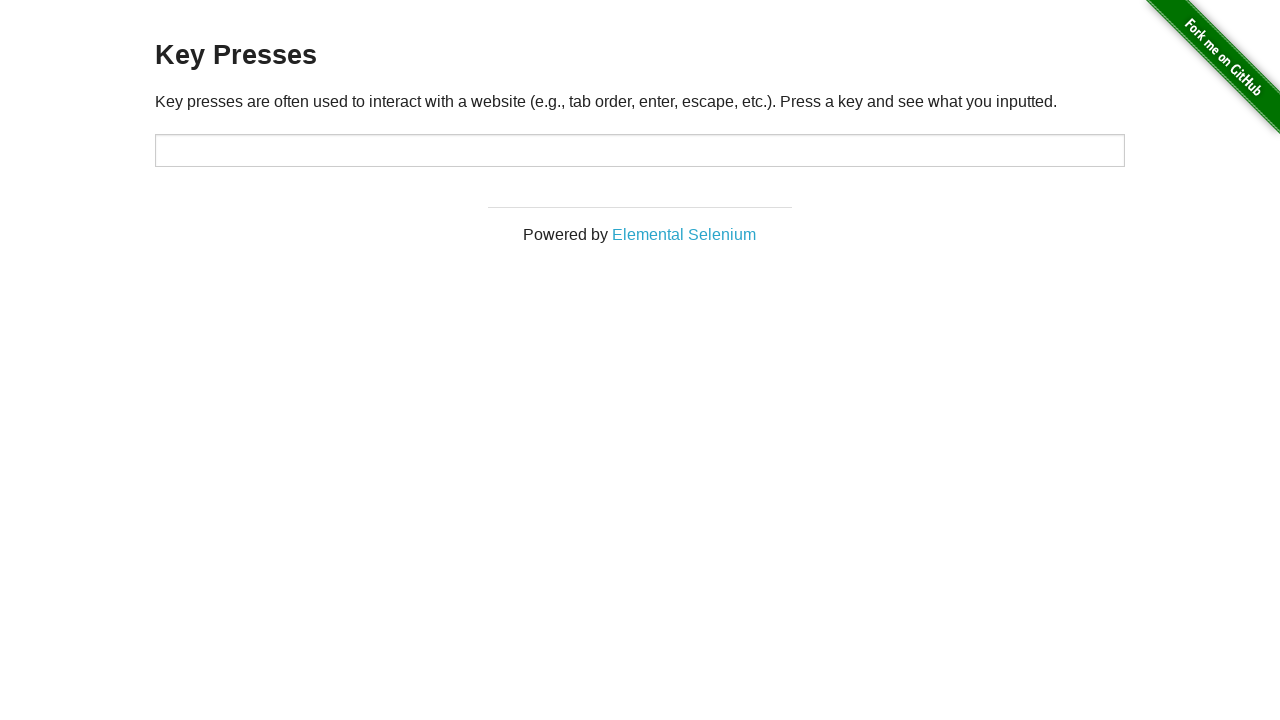

Located target textbox element
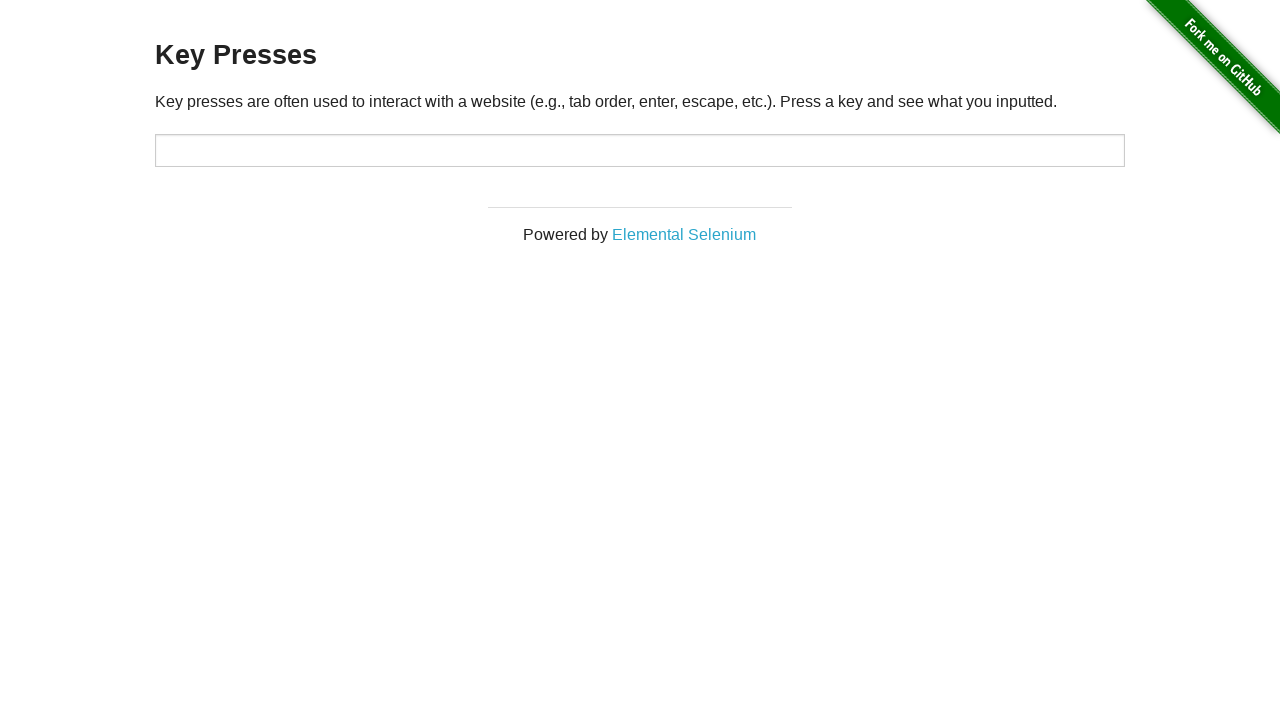

Pressed Enter key in textbox on #target
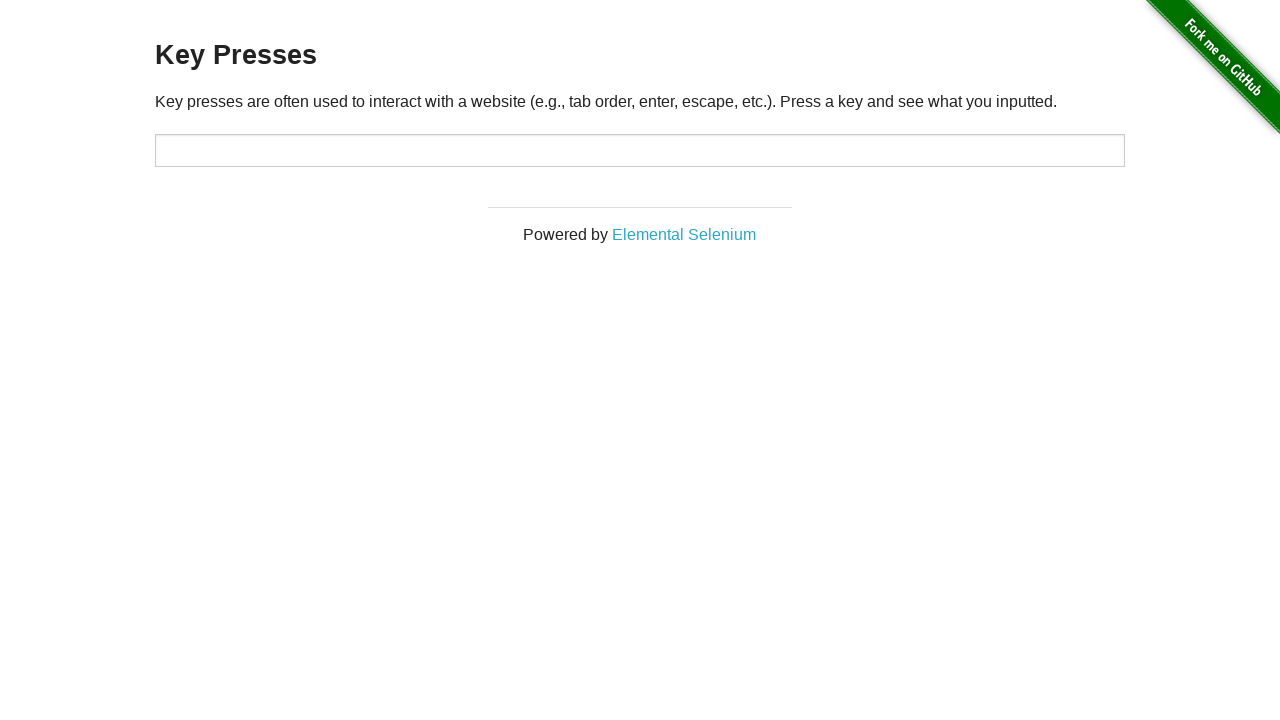

Clicked on textbox at (640, 150) on #target
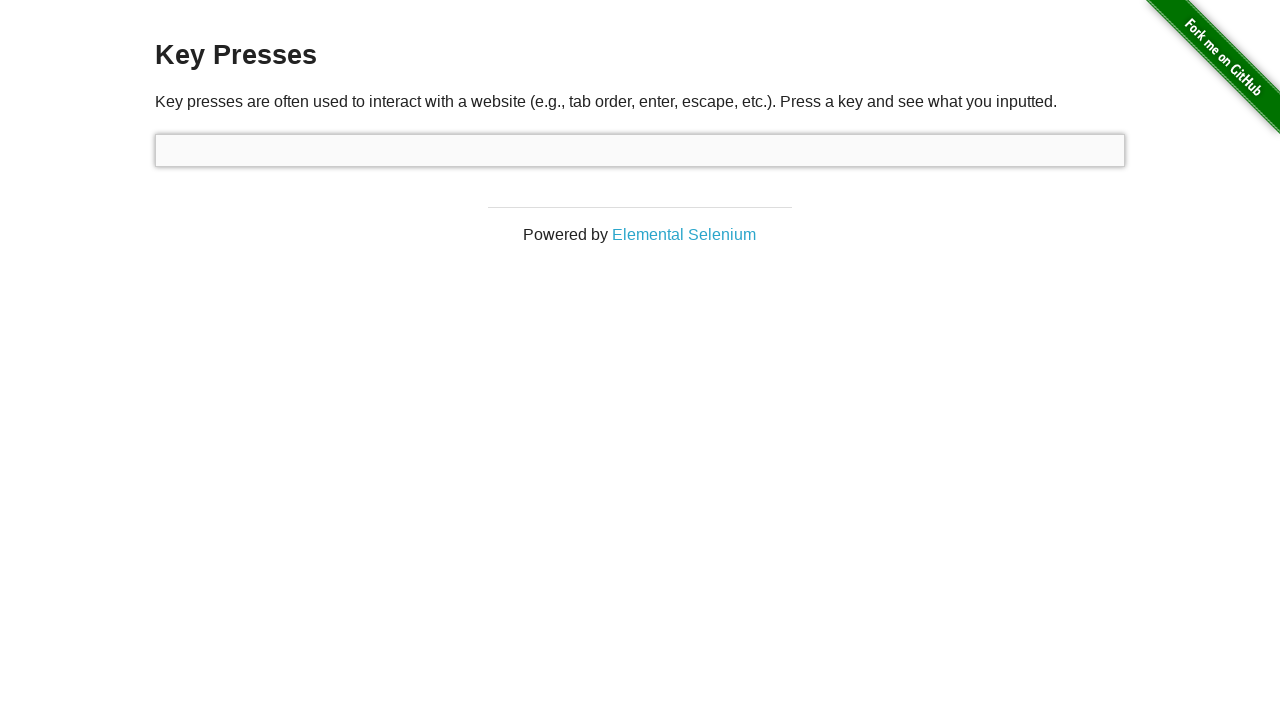

Pressed Escape key in textbox on #target
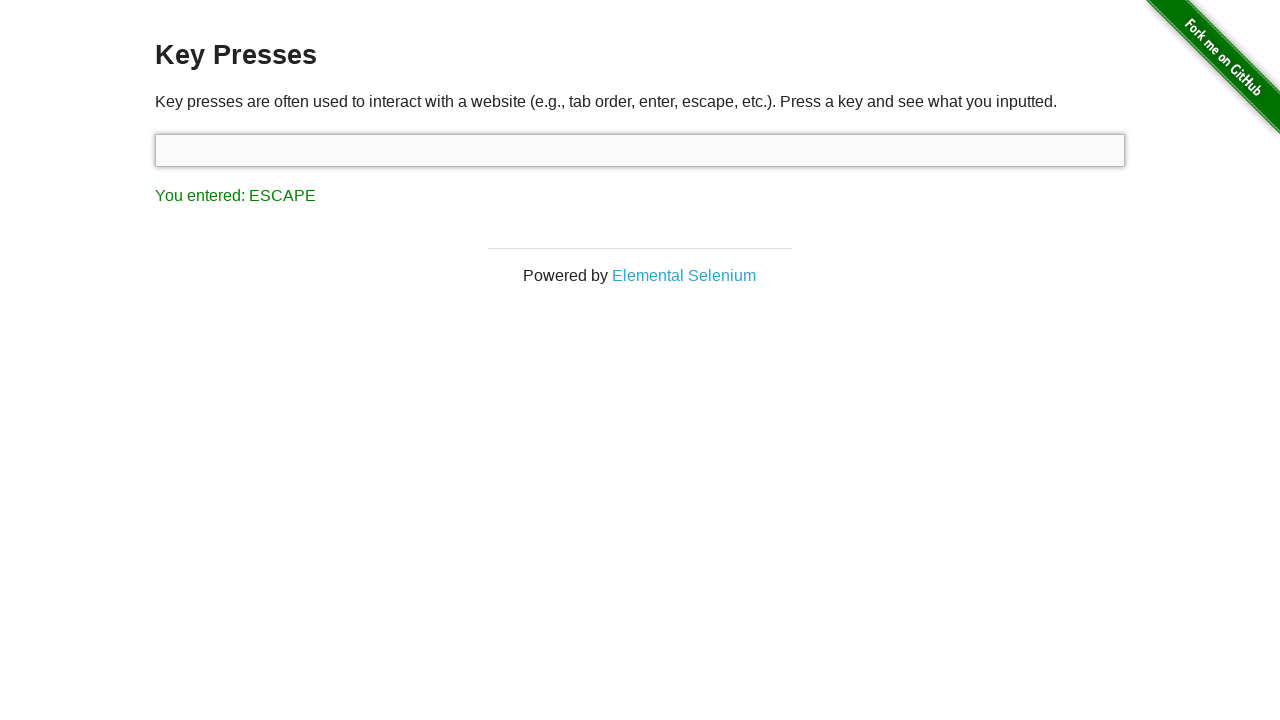

Clicked on textbox at (640, 150) on #target
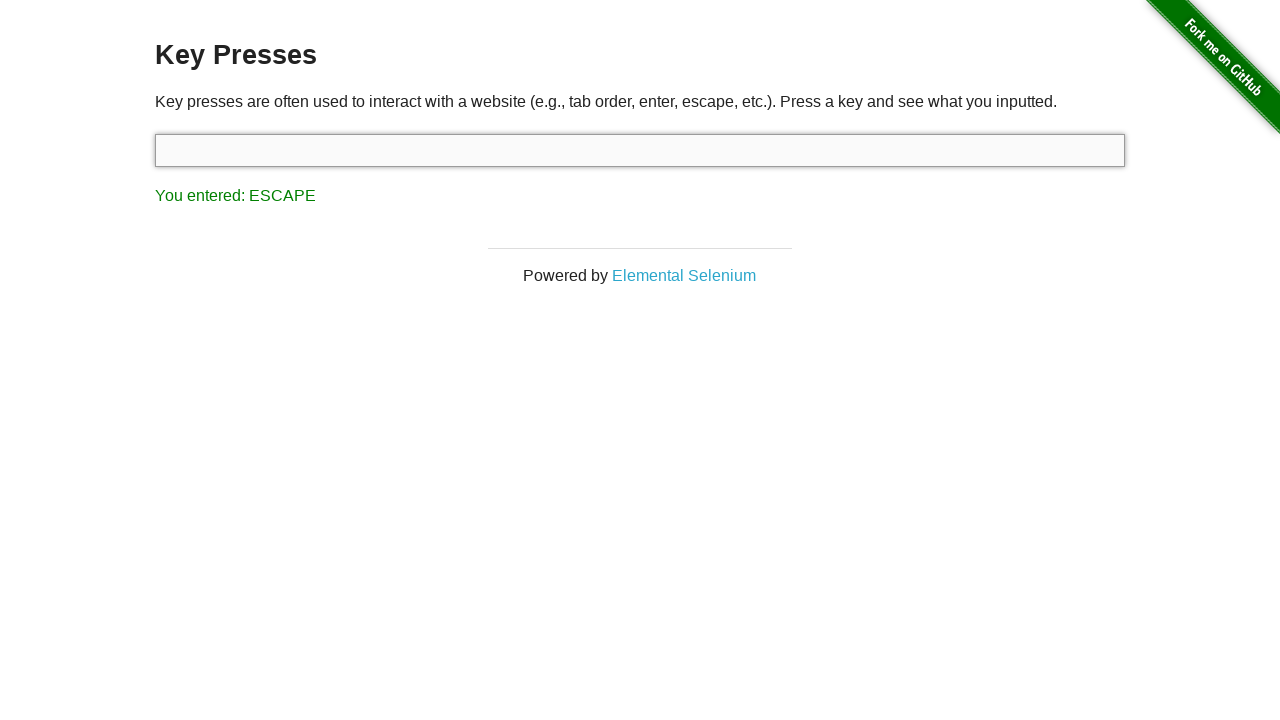

Pressed Delete key in textbox on #target
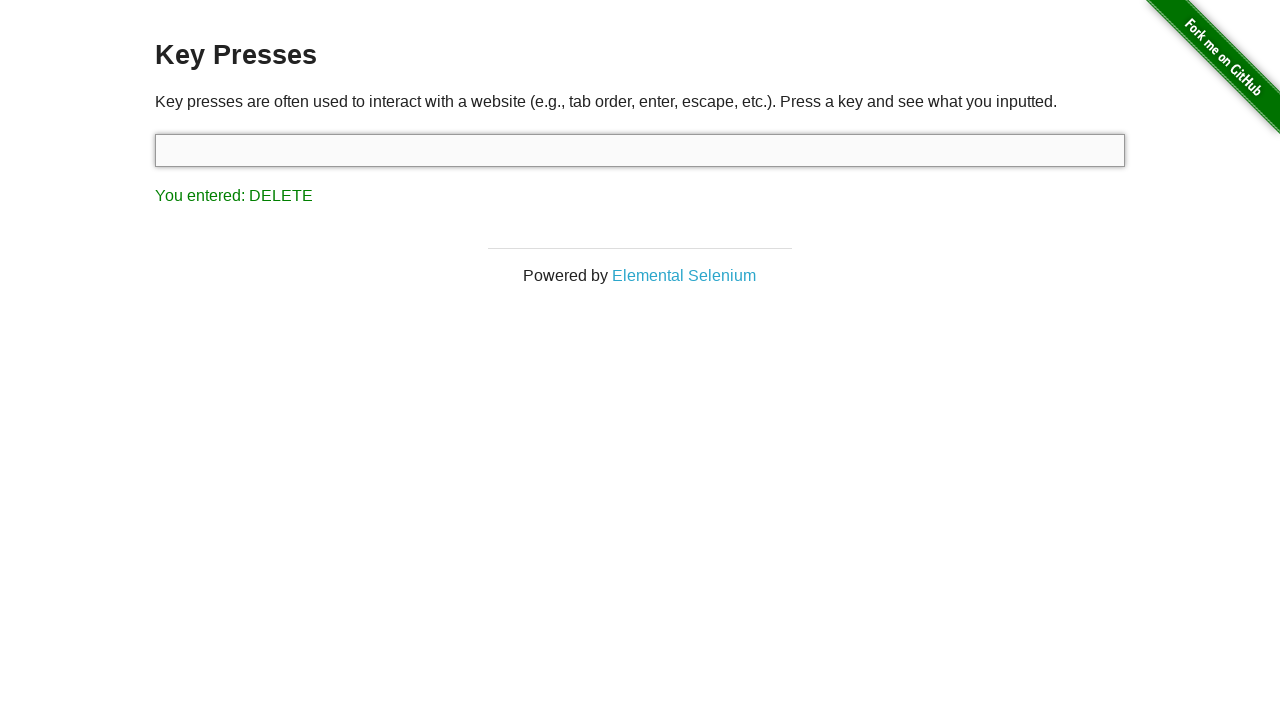

Clicked on textbox at (640, 150) on #target
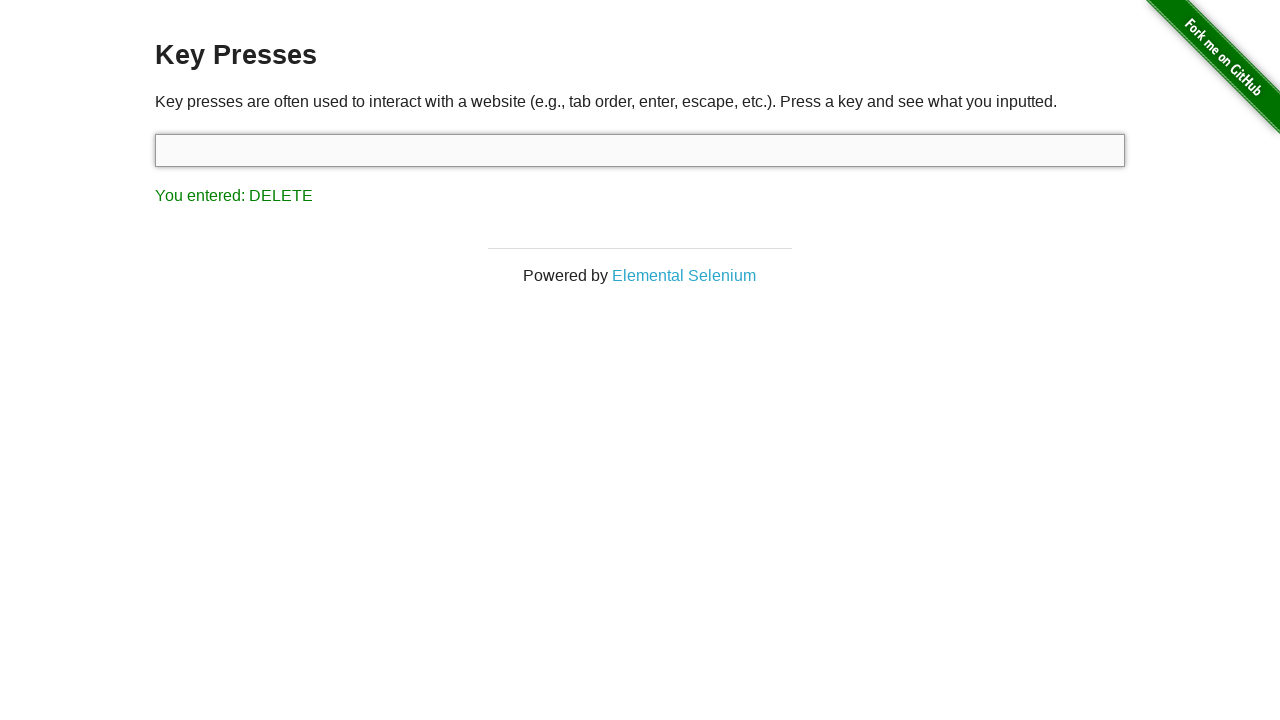

Pressed Arrow Down key in textbox on #target
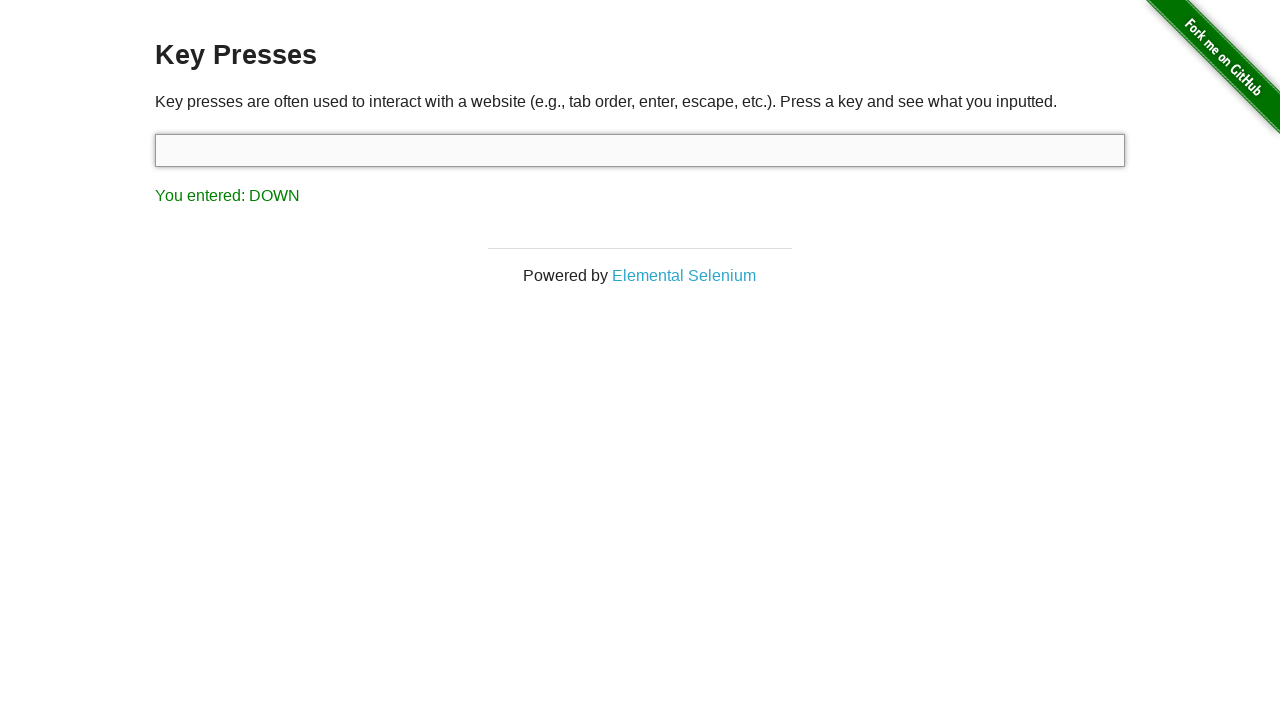

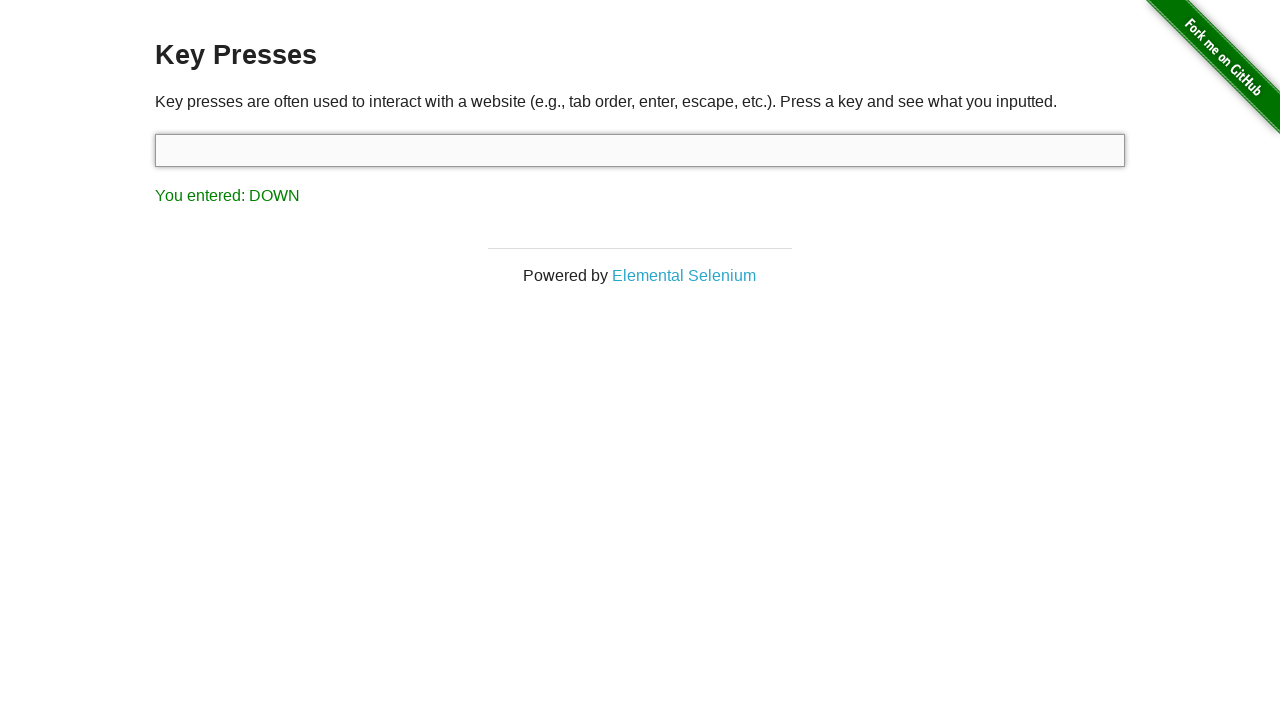